Tests the Join page form by clicking the Join link, filling out business registration fields, and submitting the form

Starting URL: https://ggosdinski.github.io/cse270/

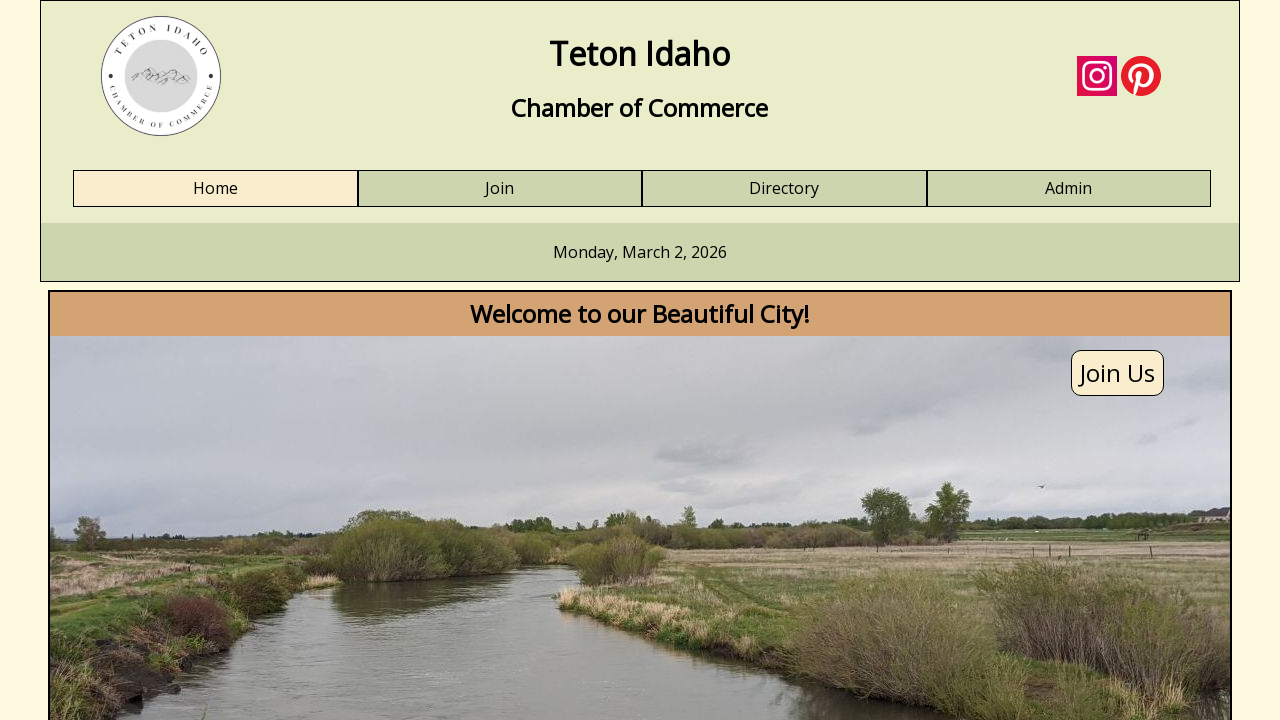

Clicked Join link on the page at (500, 189) on a:has-text('Join')
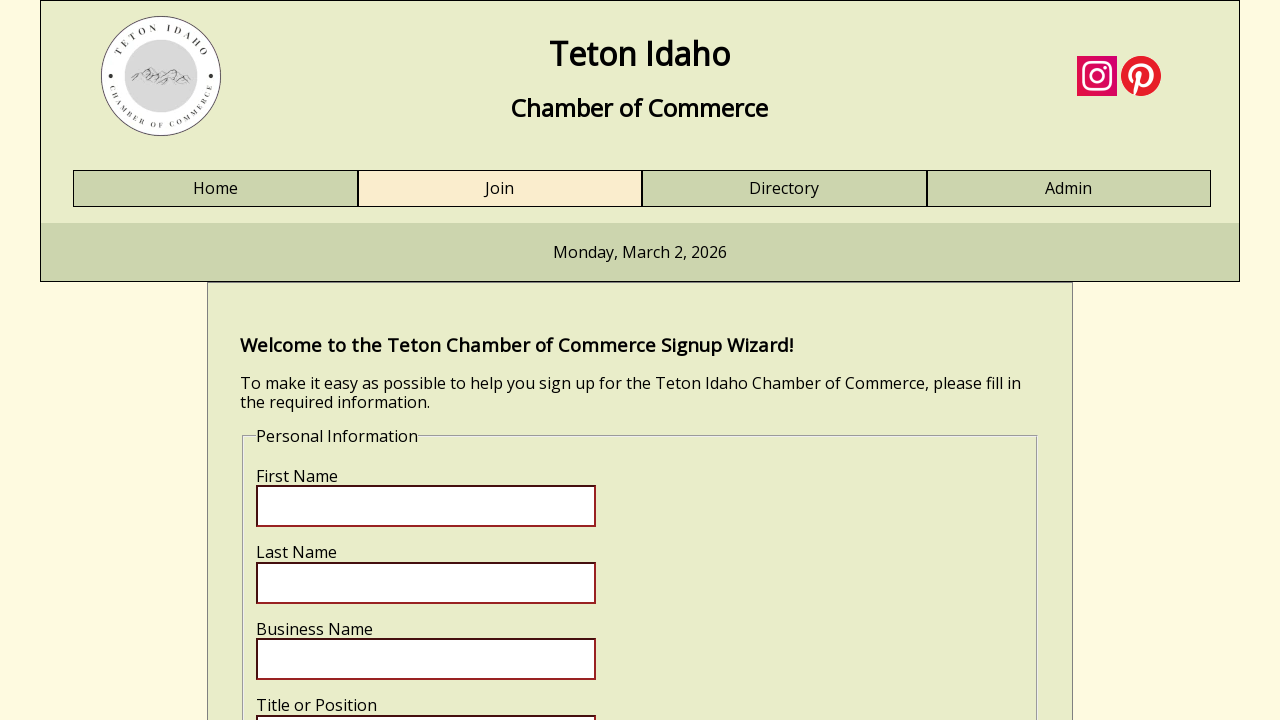

Join form loaded and first name field is visible
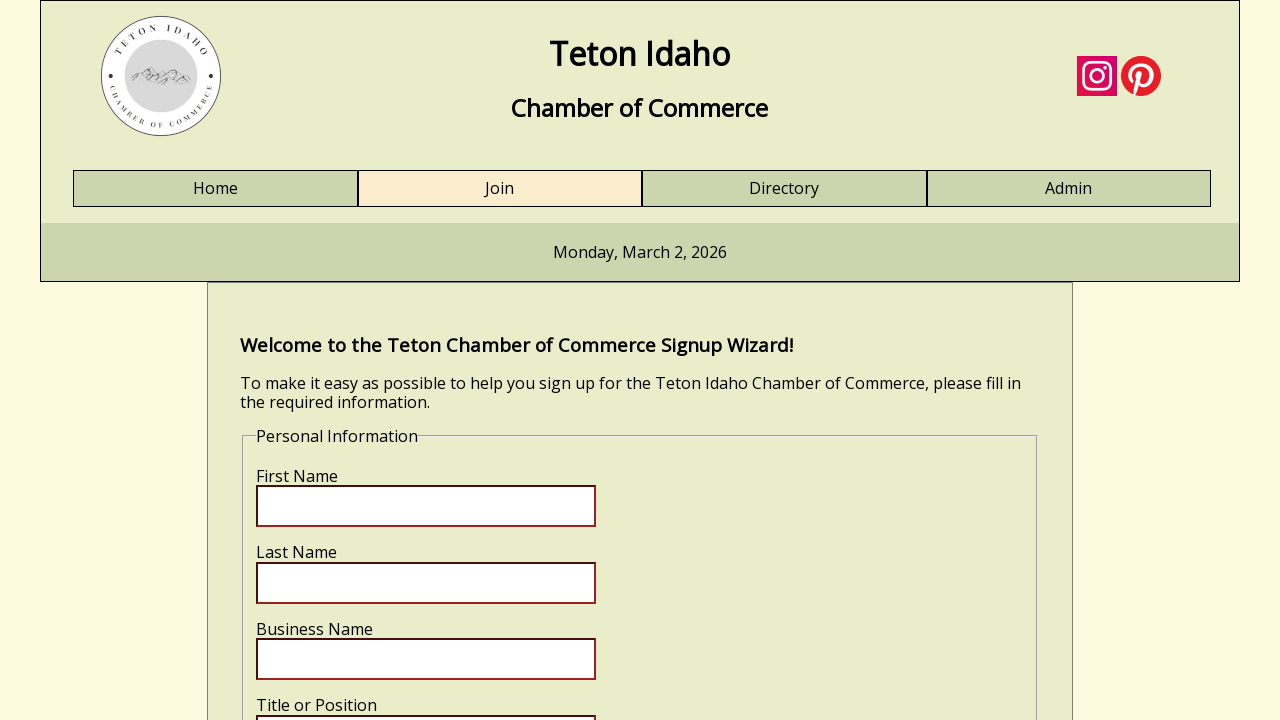

Filled first name field with 'Carlos' on input[name='fname']
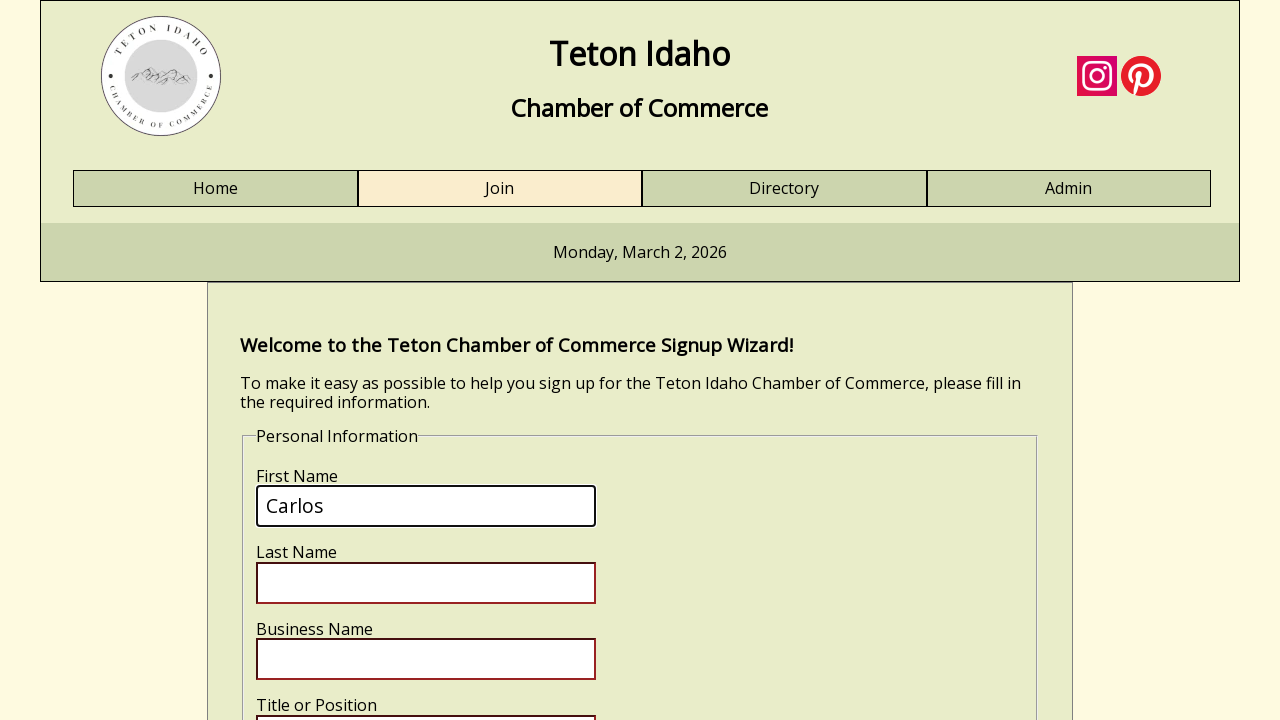

Filled last name field with 'Martinez' on input[name='lname']
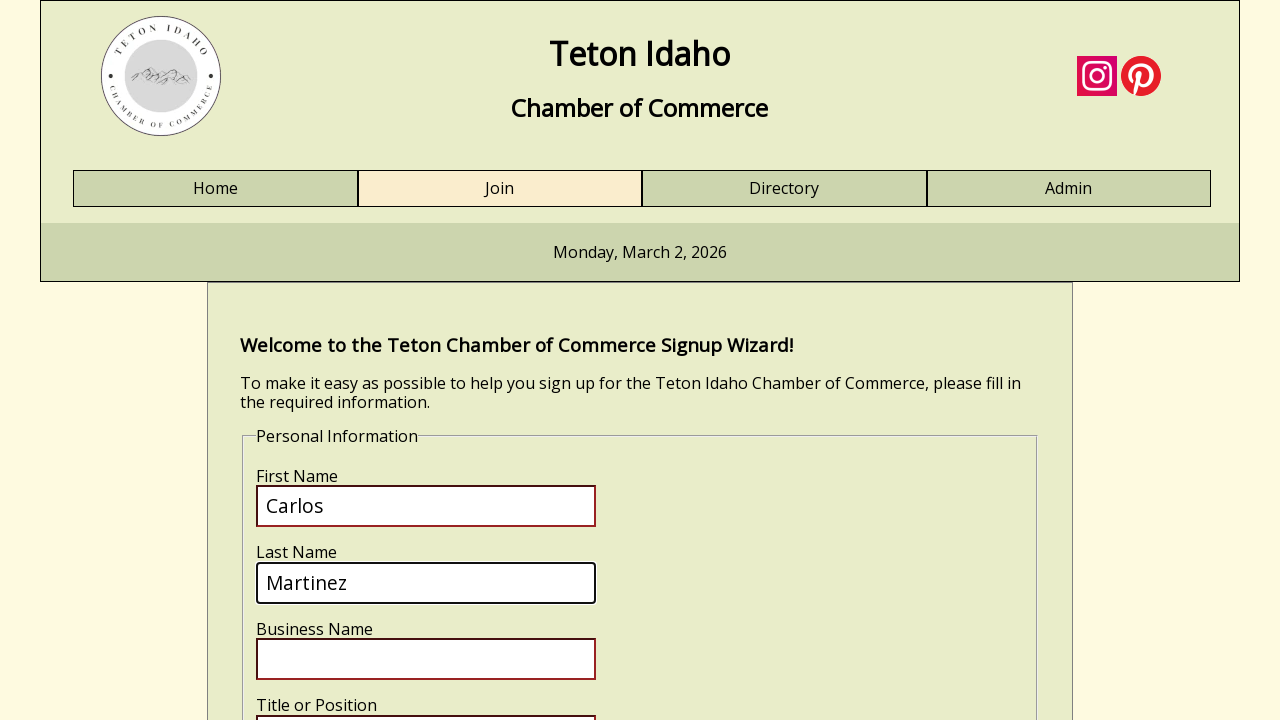

Filled business name field with 'Tech Solutions Inc' on input[name='bizname']
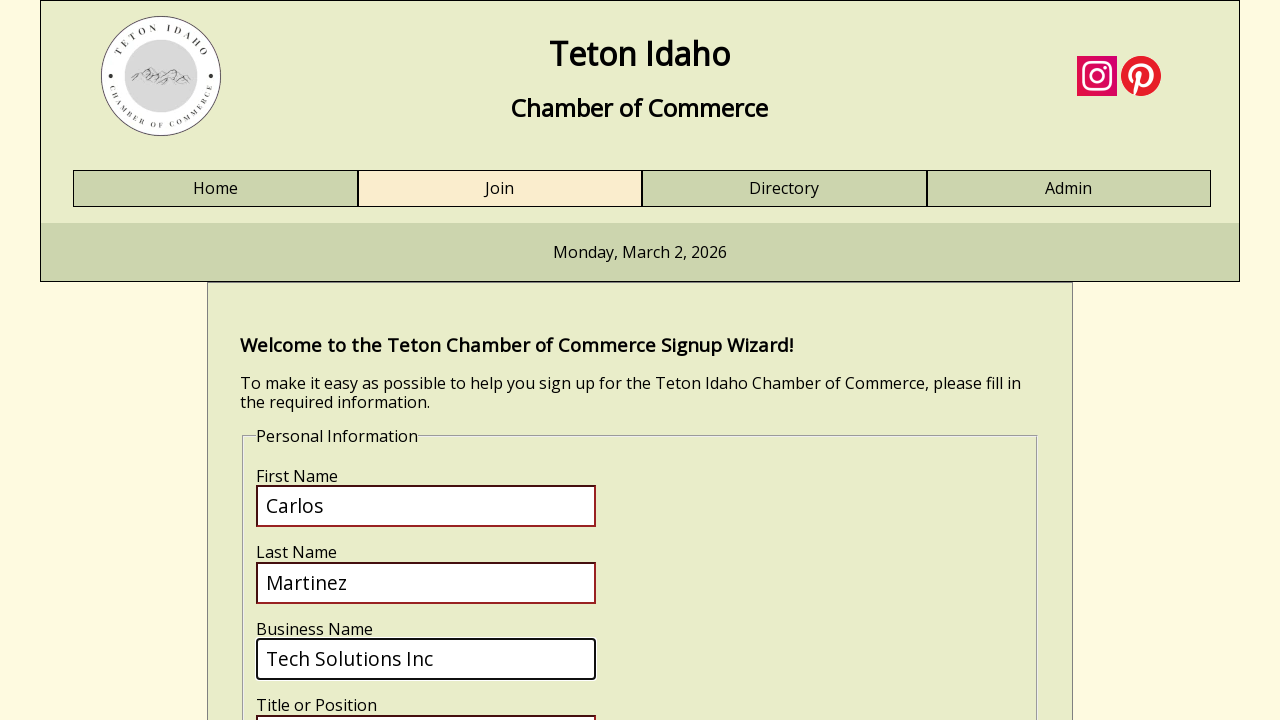

Clicked on business title field at (426, 699) on input[name='biztitle']
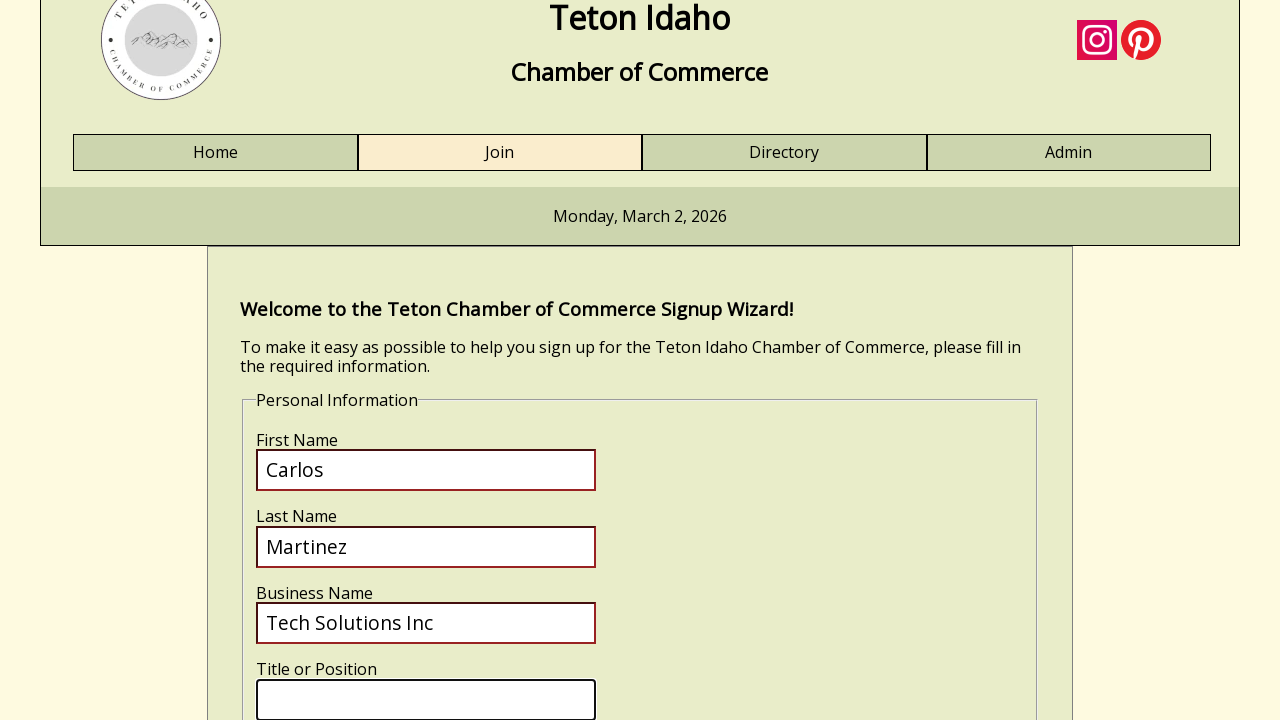

Filled business title field with 'CEO' on input[name='biztitle']
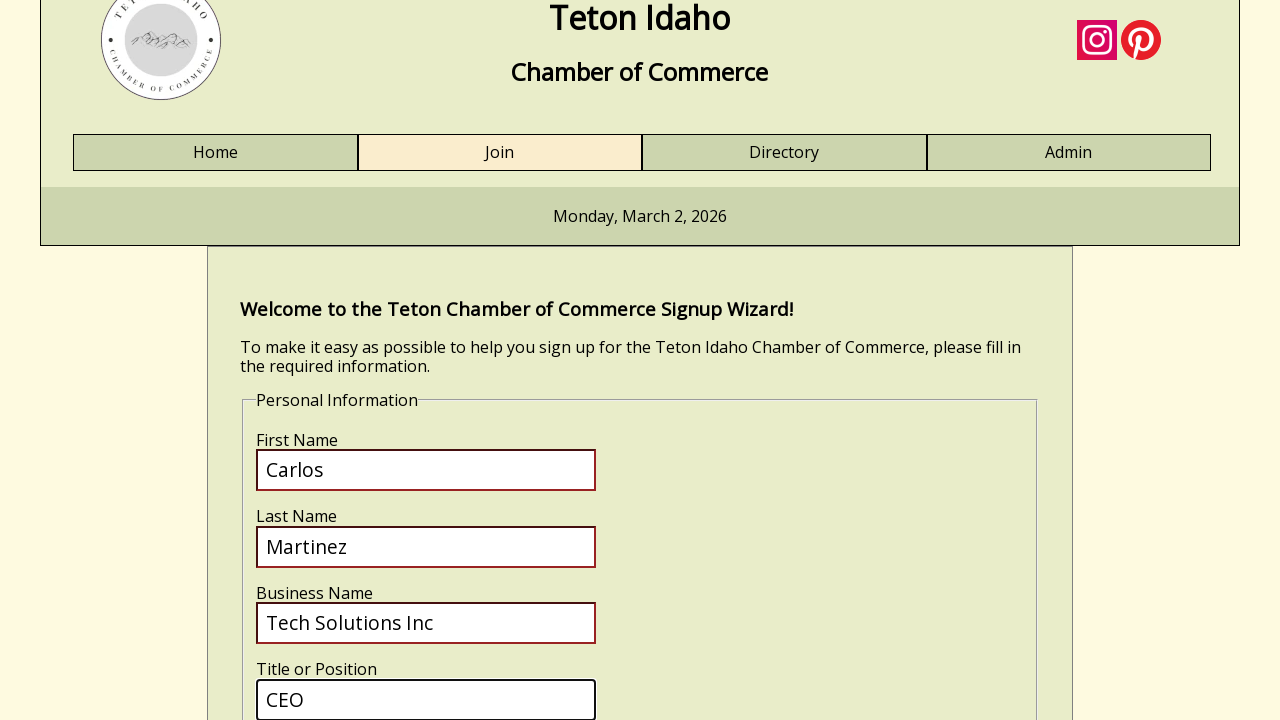

Clicked submit button to submit the registration form at (320, 418) on input[name='submit']
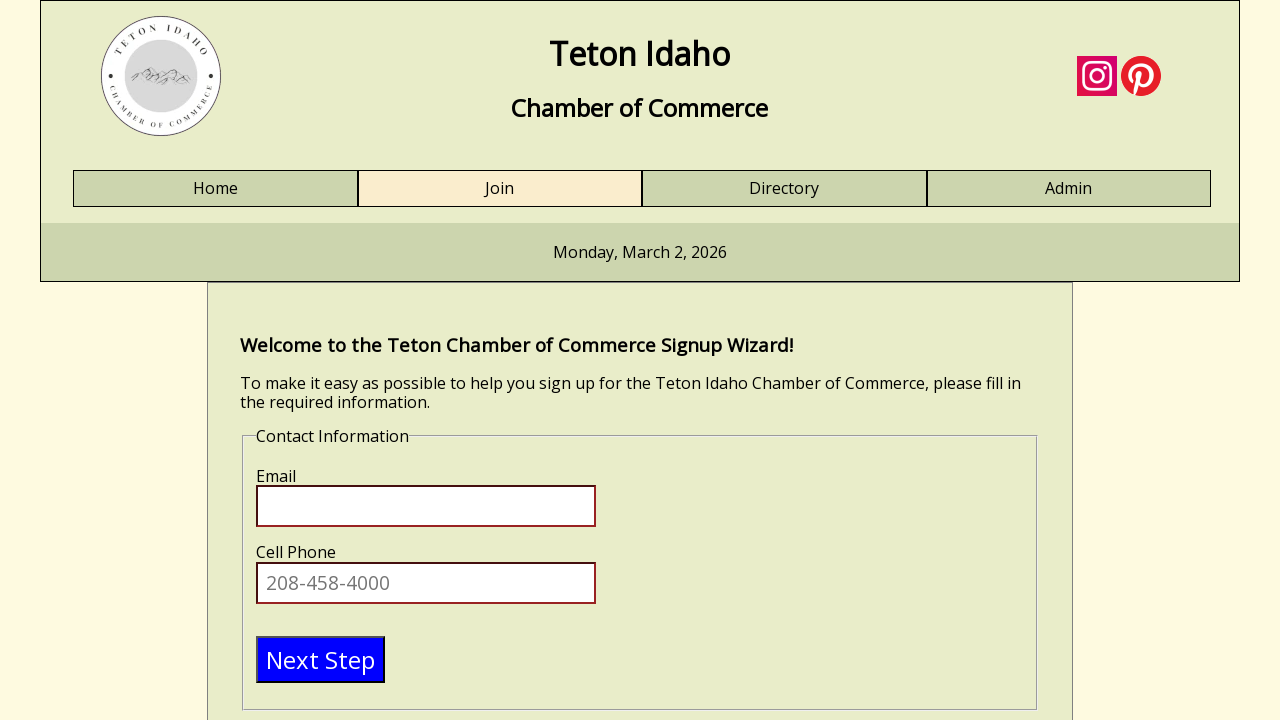

Form validation passed and email field is now visible
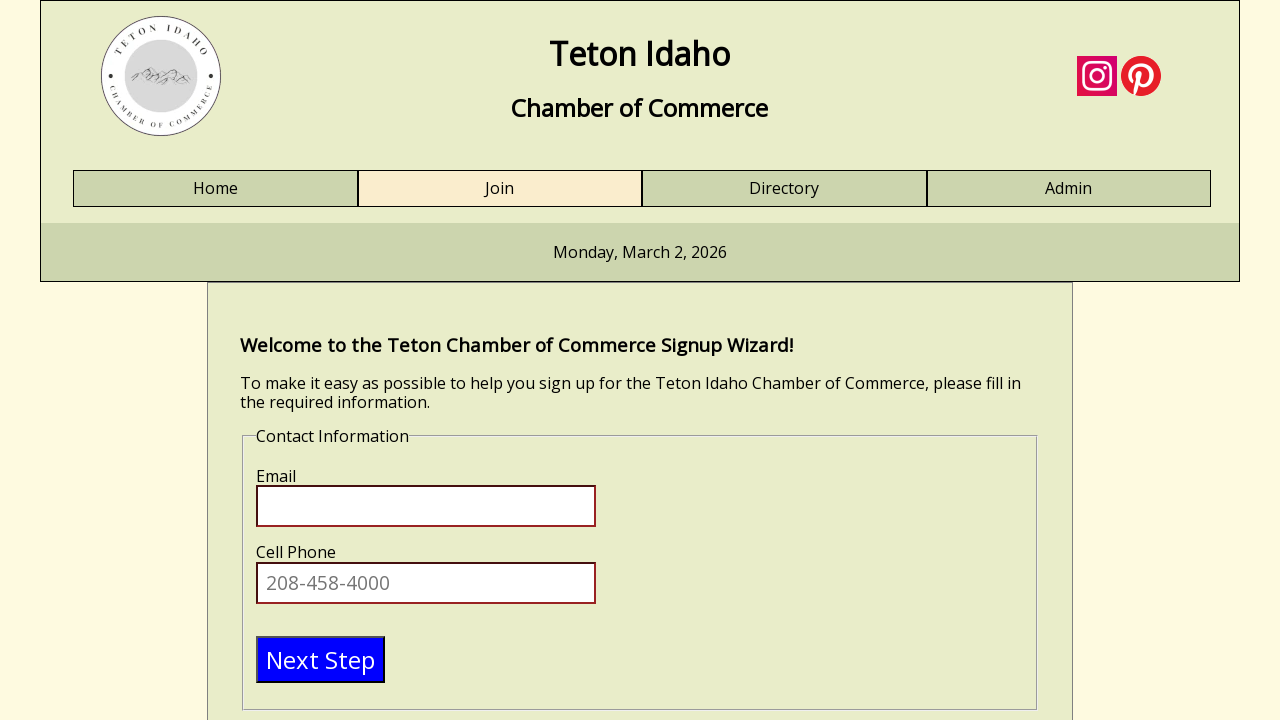

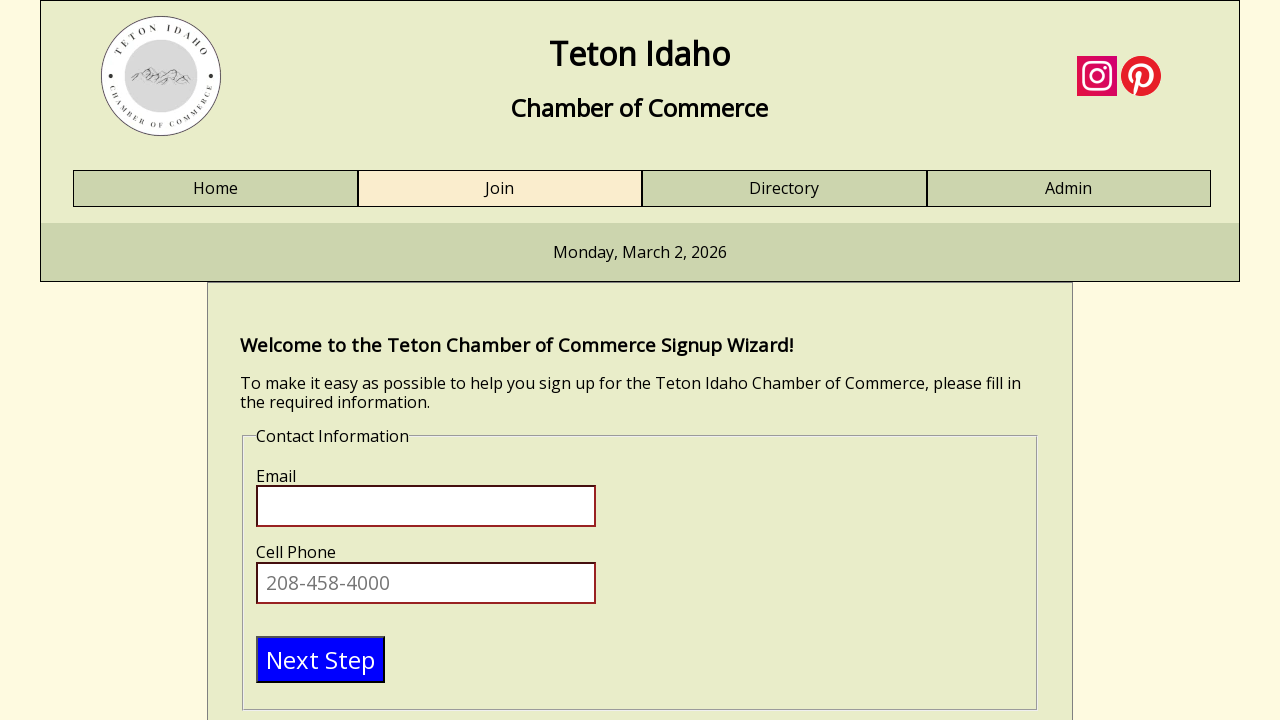